Navigates to Flipkart homepage and verifies the URL is correct

Starting URL: https://www.flipkart.com

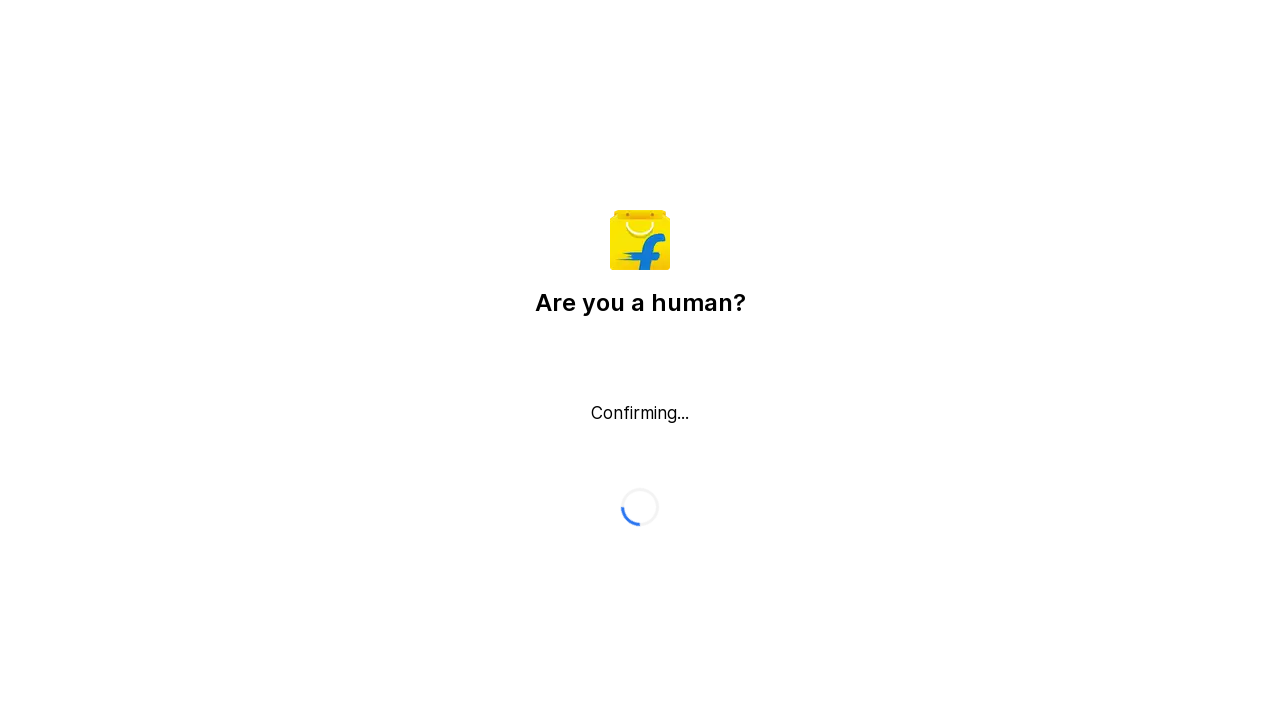

Verified Flipkart homepage URL is correct
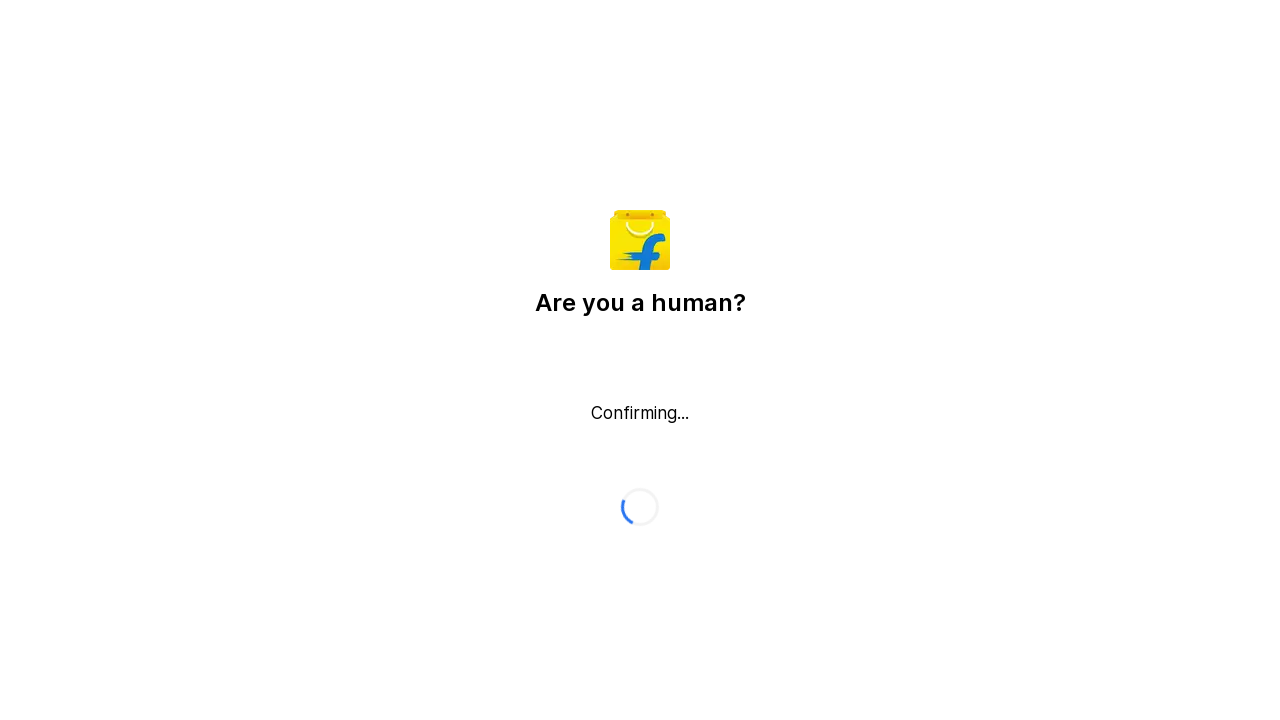

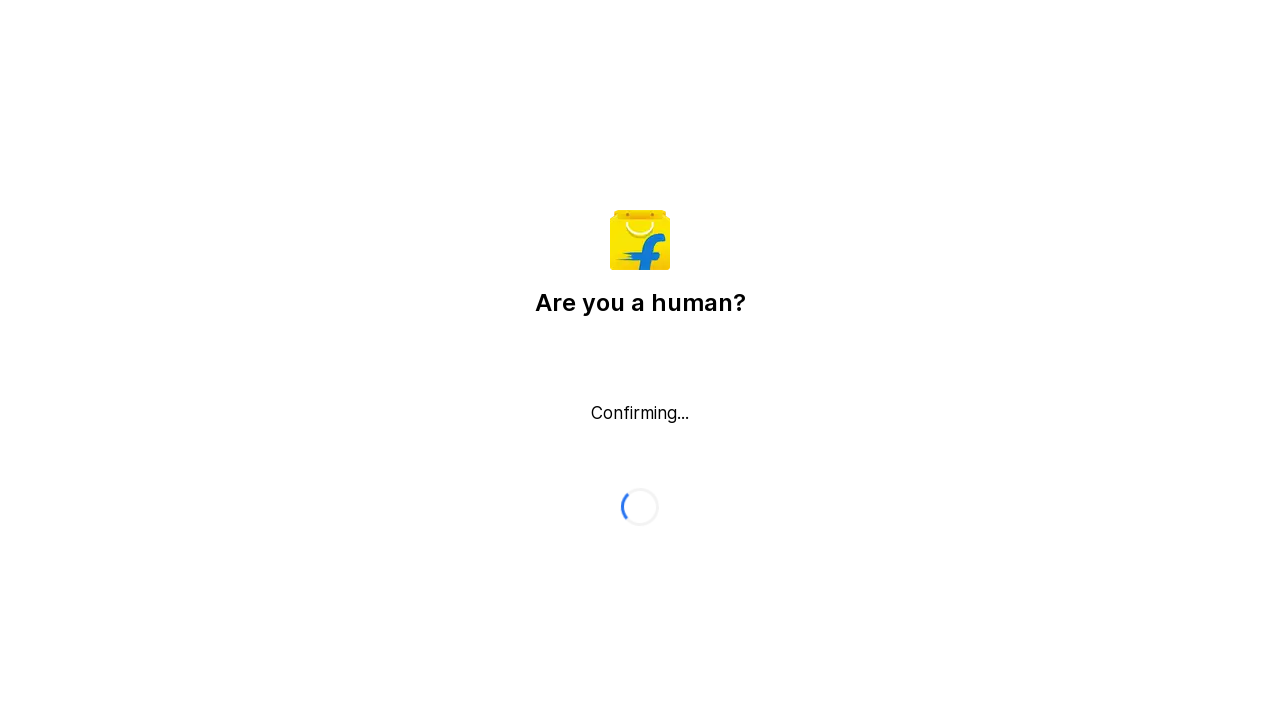